Tests navigation to legal documents (public offer and privacy policy) from the signup page

Starting URL: https://test-server-pro.ru/signup

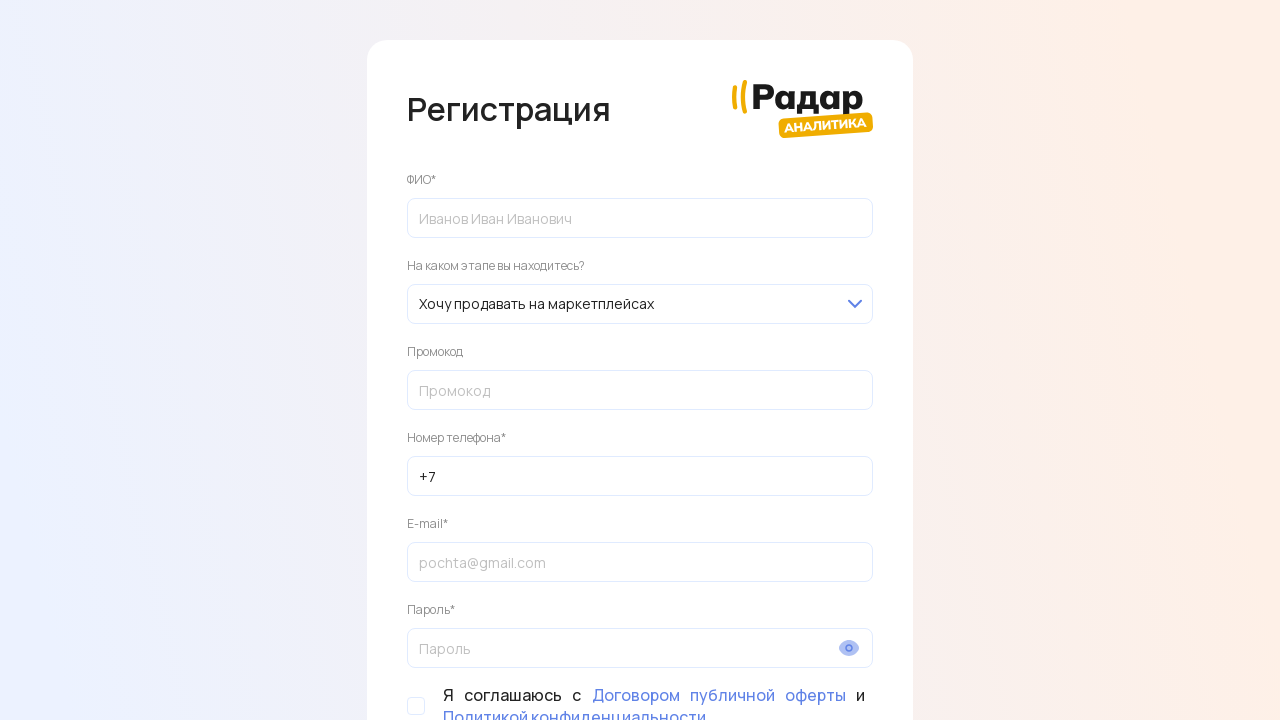

Clicked link to public offer document at (719, 695) on internal:role=link[name="Договором публичной оферты"i]
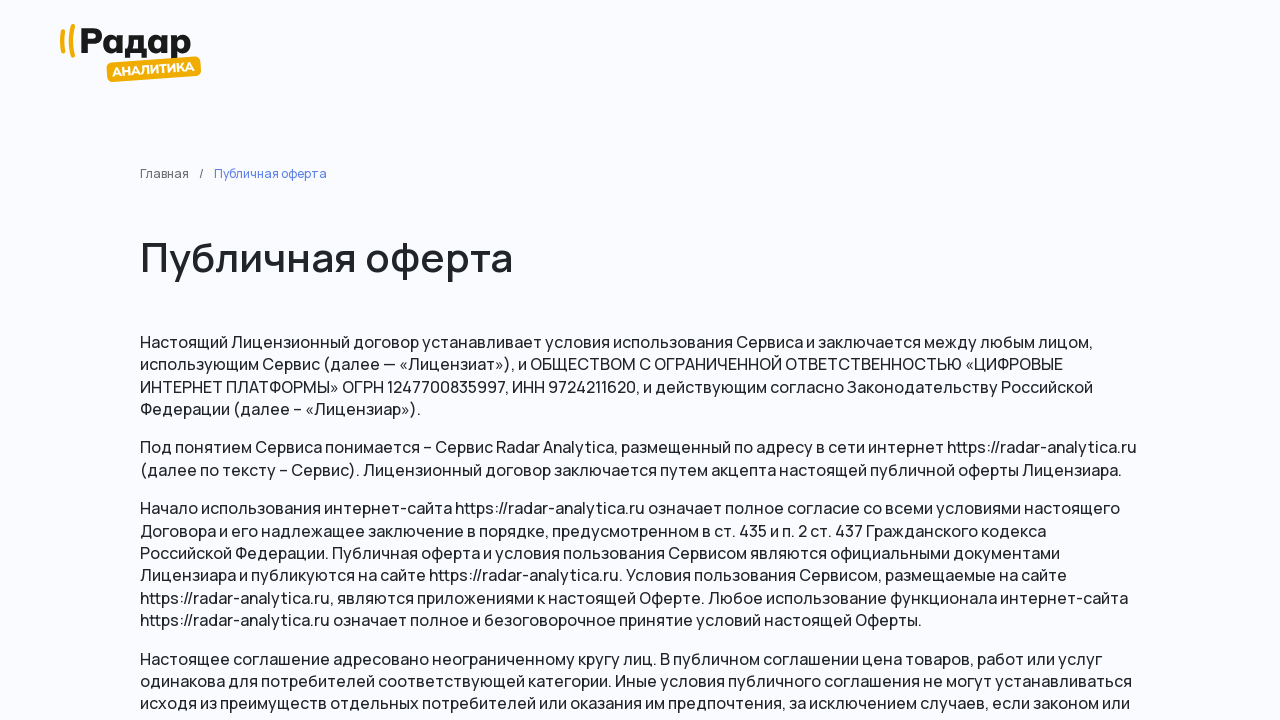

Verified public offer page heading loaded
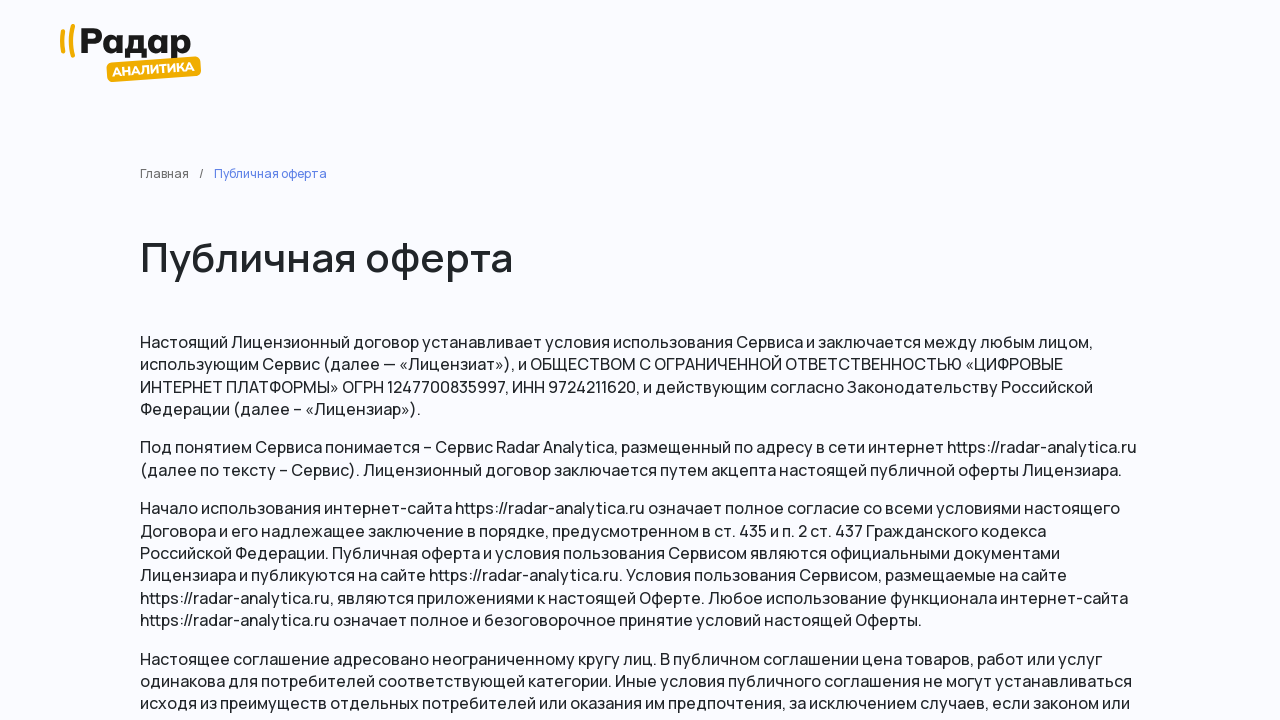

Navigated back to signup page
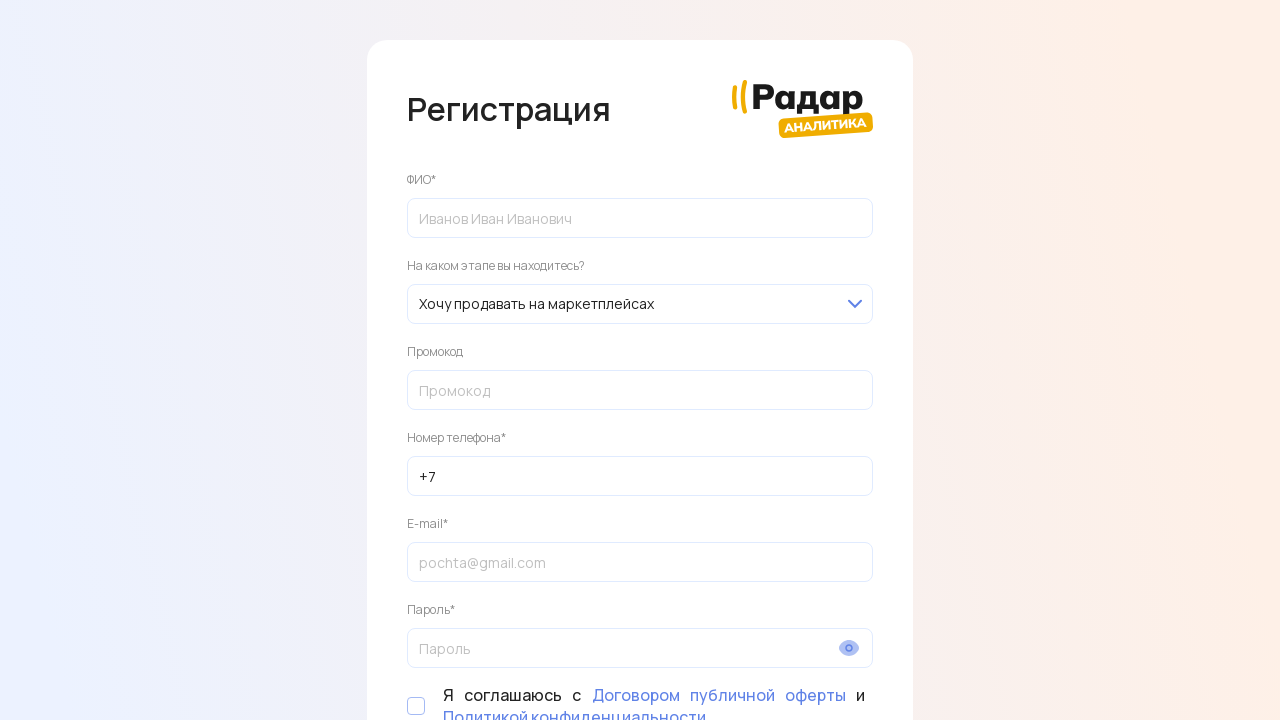

Clicked link to privacy policy document at (574, 709) on internal:role=link[name="Политикой конфиденциальности"i]
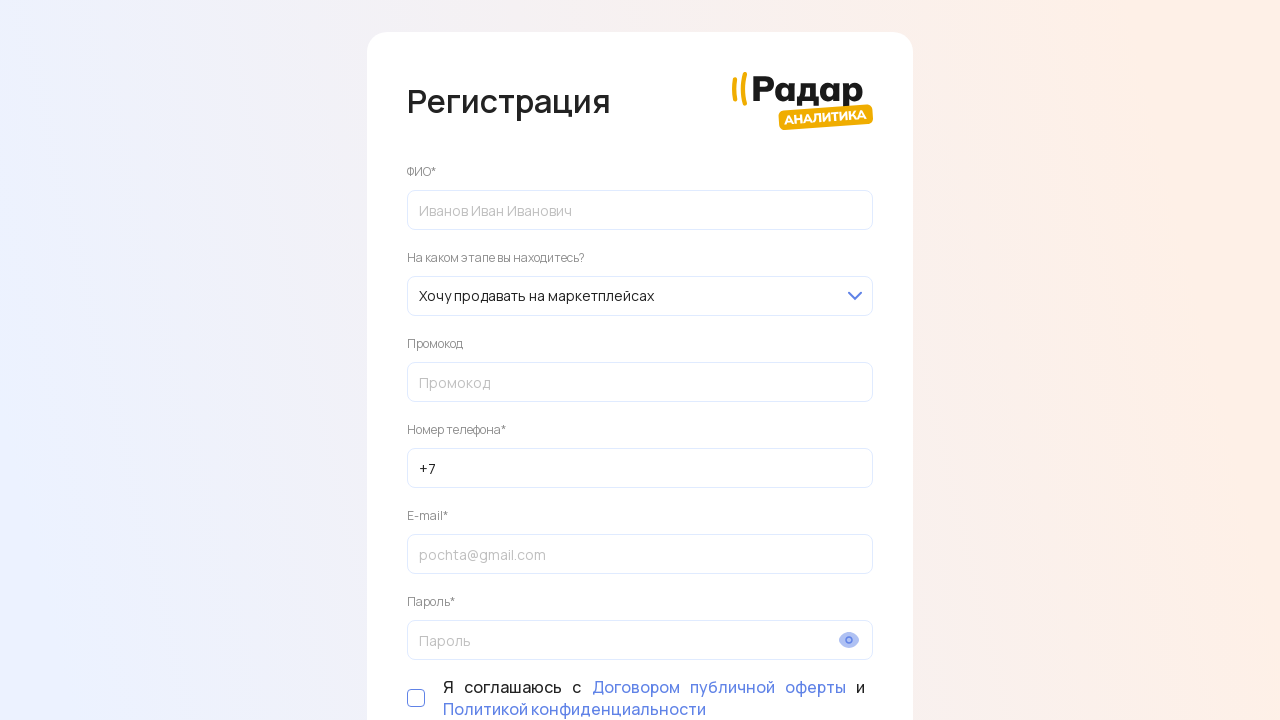

Verified privacy policy page heading loaded
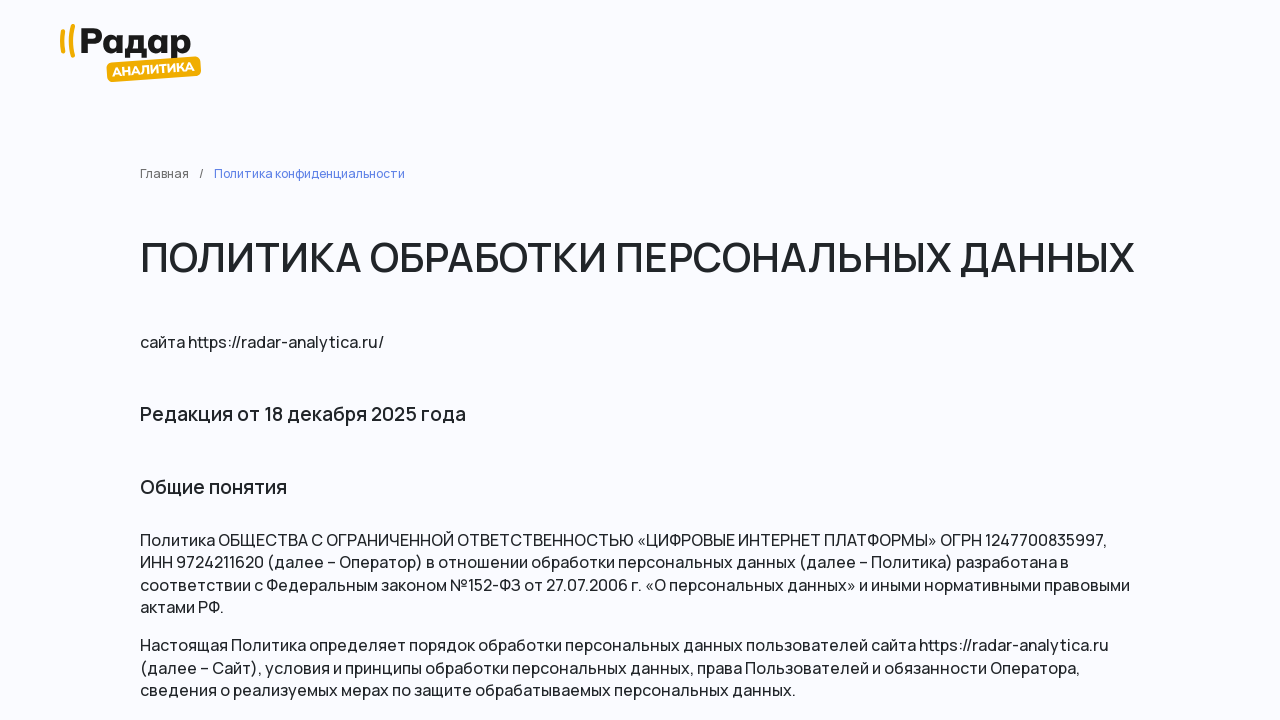

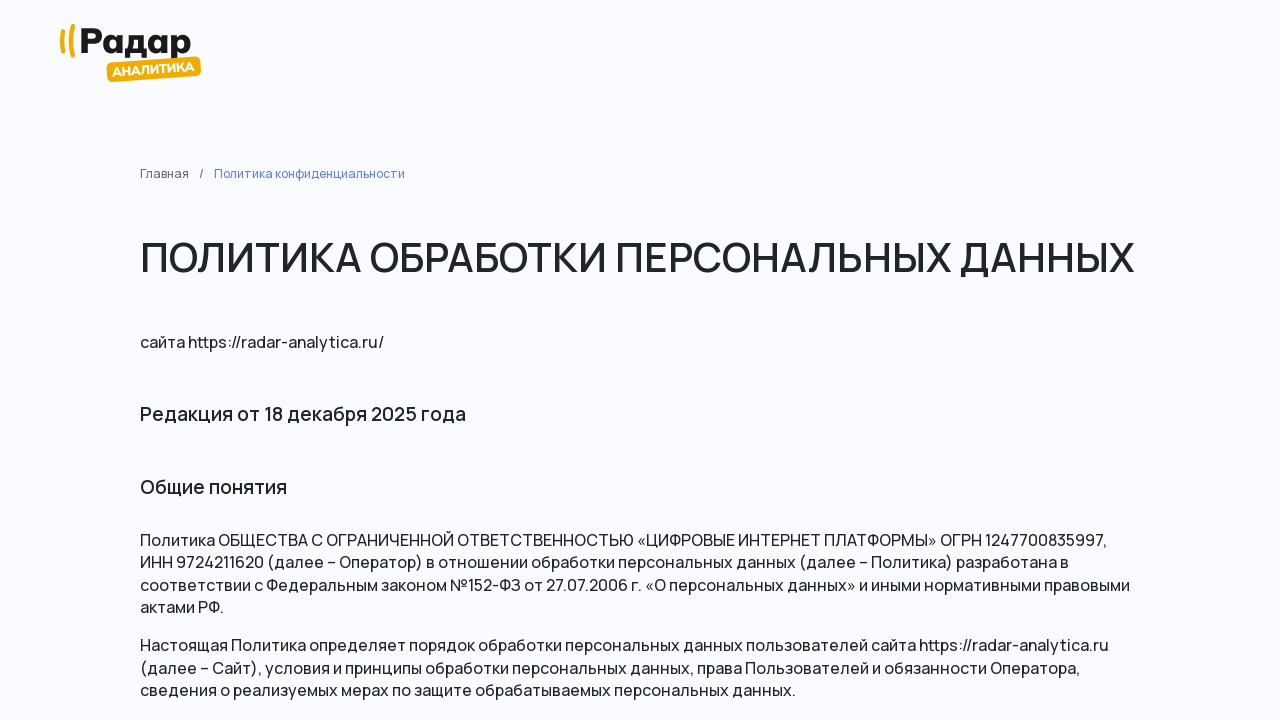